Tests right-click context menu functionality by performing a right-click on an element and selecting the "Copy" option from the context menu

Starting URL: http://swisnl.github.io/jQuery-contextMenu/demo.html

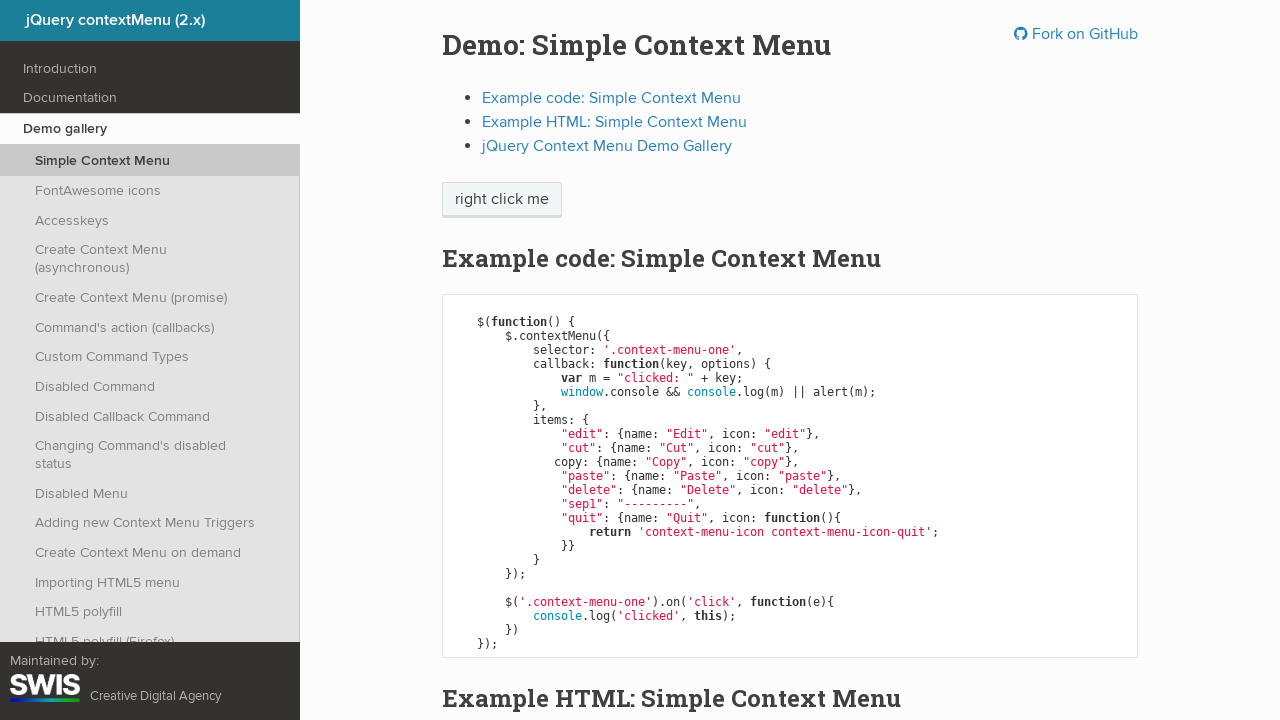

Located the element to right-click
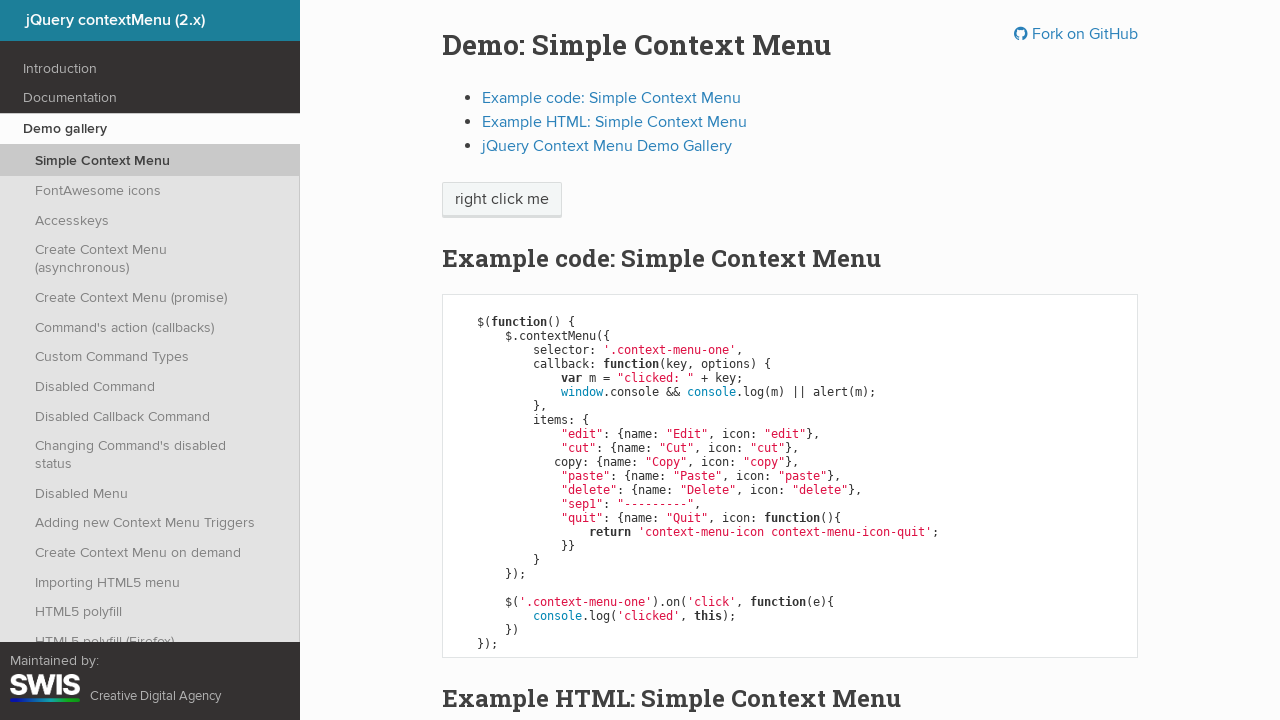

Performed right-click on the element to open context menu at (502, 200) on xpath=//span[@class='context-menu-one btn btn-neutral']
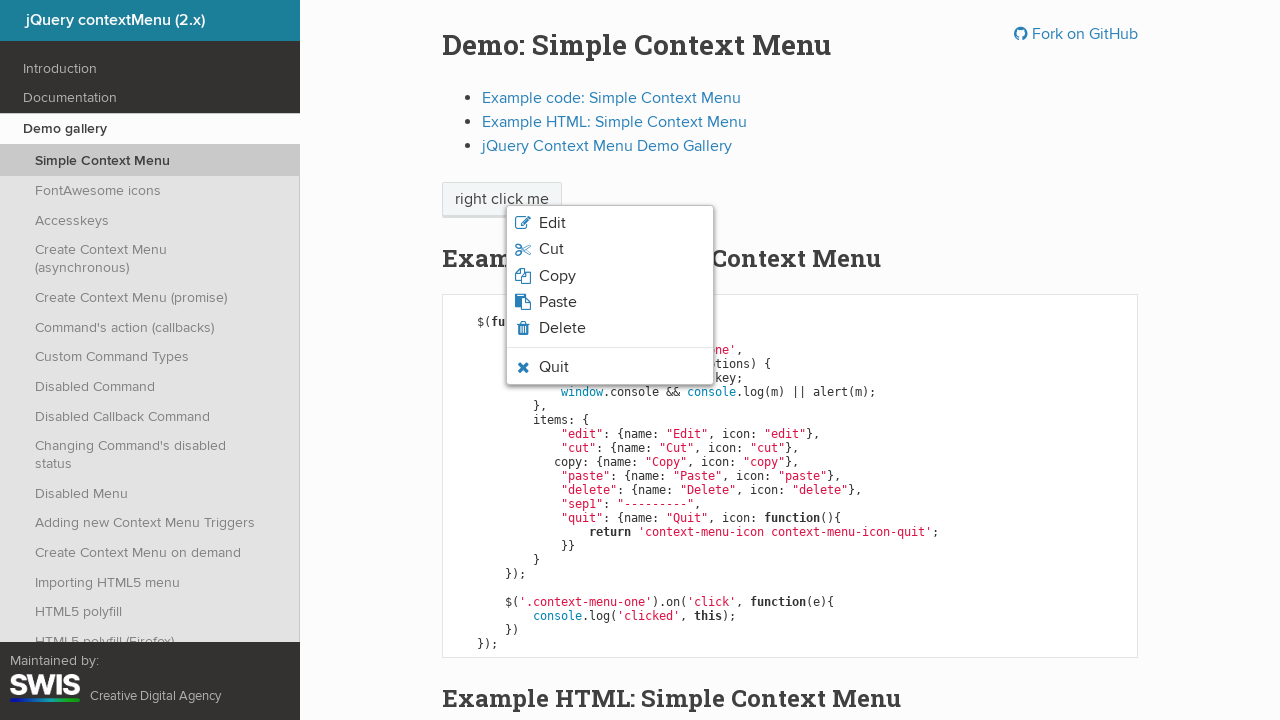

Clicked on 'Copy' option from the context menu at (557, 276) on xpath=//ul[@class='context-menu-list context-menu-root']//span >> internal:has-t
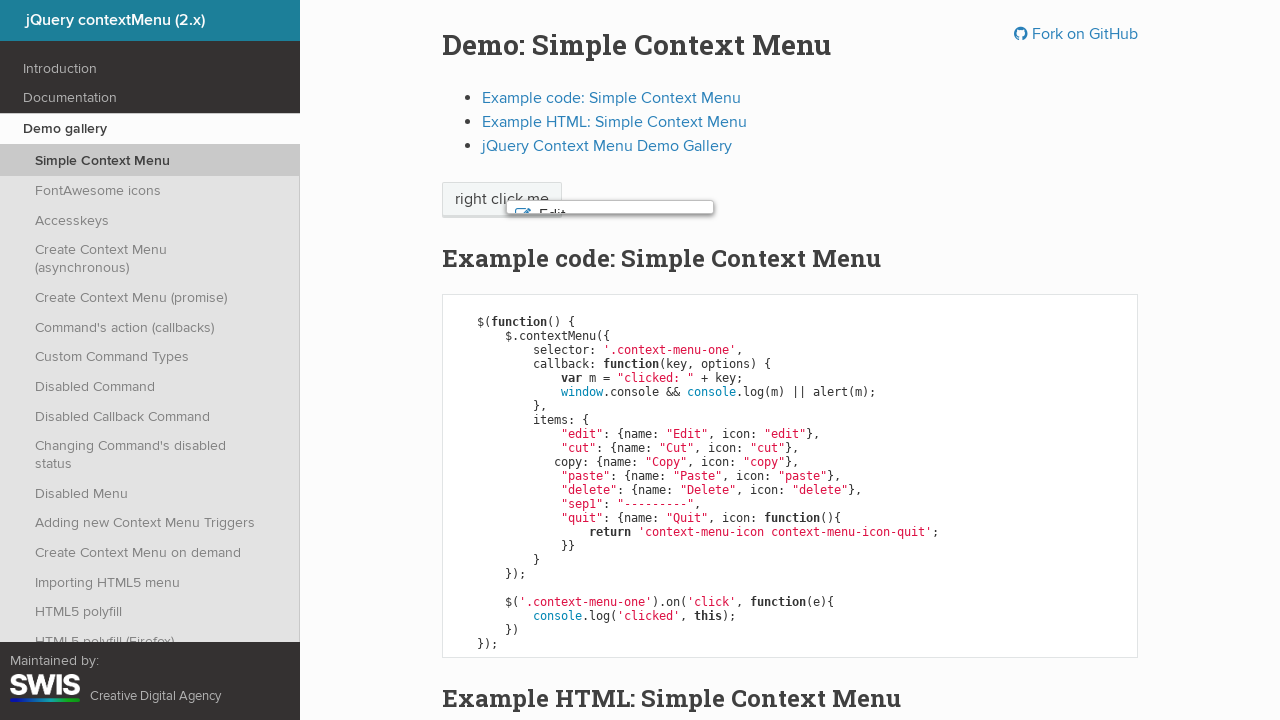

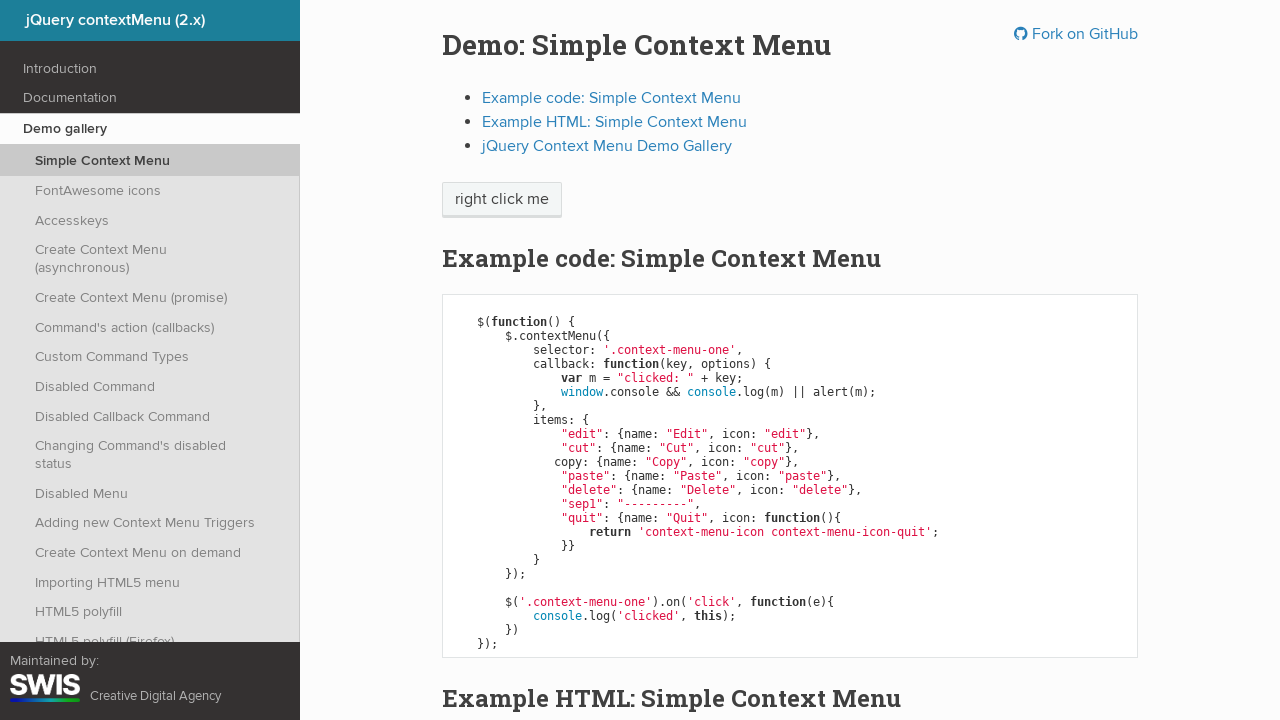